Navigates to keyboard category, sorts by highest price, and clicks on the most expensive keyboard to view its details

Starting URL: https://www.ue.ba

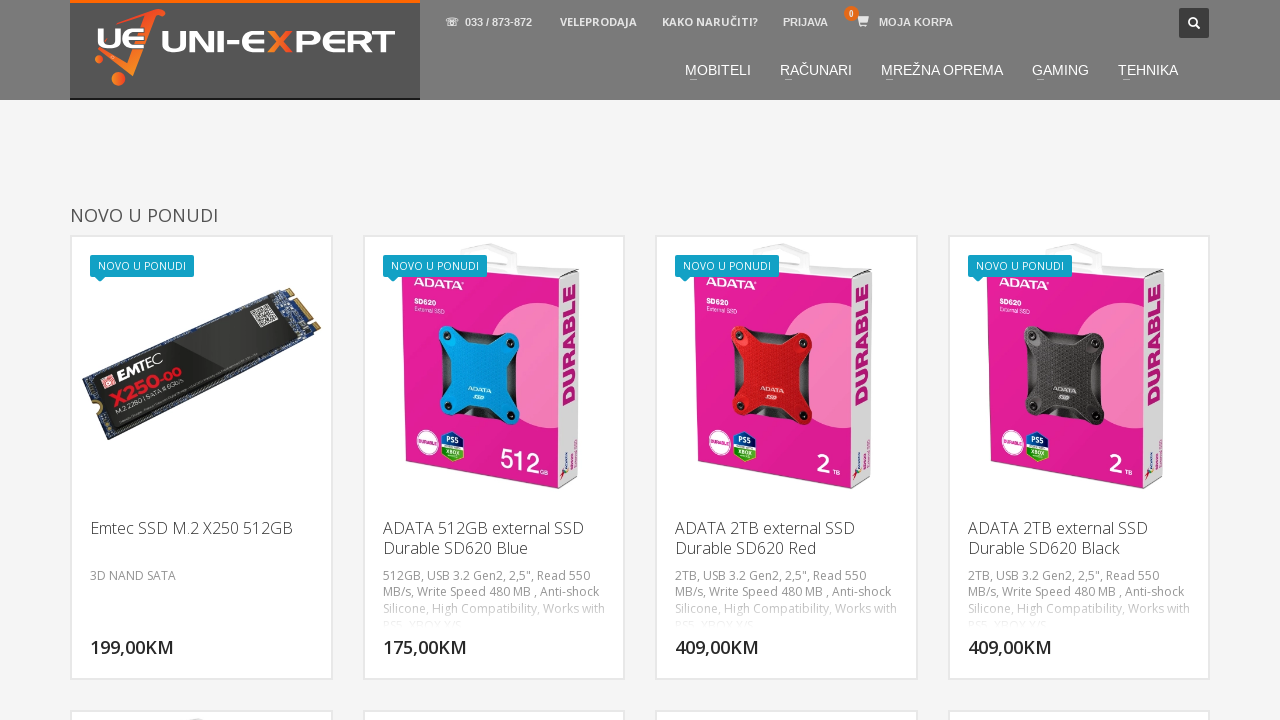

Hovered over computer menu item at (816, 70) on xpath=//*[@id="menu-main-menu"]/li[2]/a
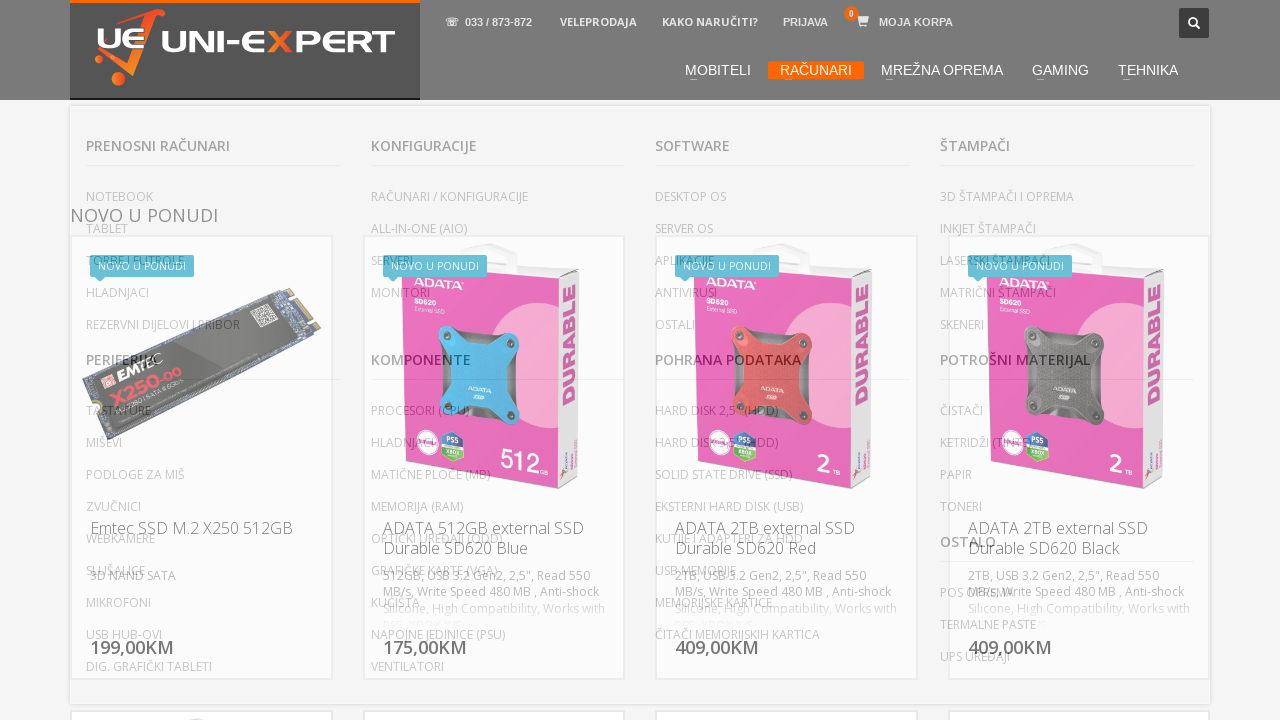

Clicked on keyboards submenu at (213, 396) on xpath=//*[@id="menu-main-menu"]/li[2]/ul/li[5]/ul/li[1]/a
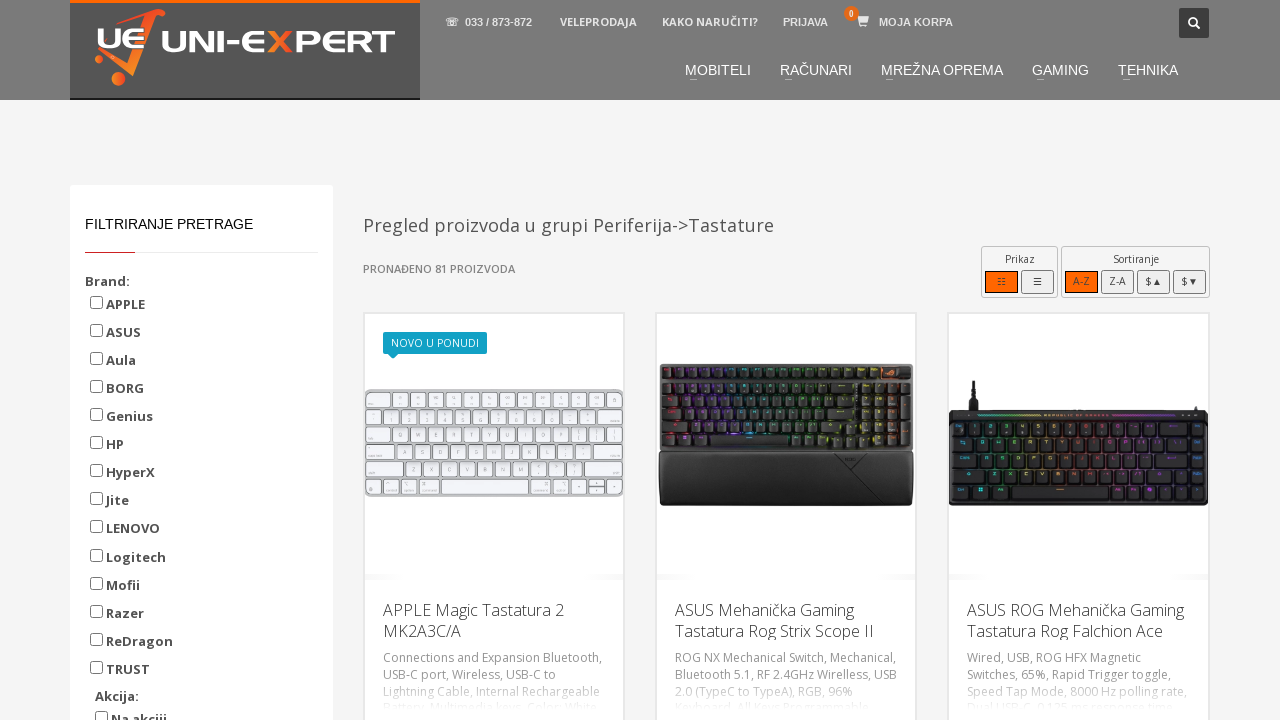

Keyboard products loaded
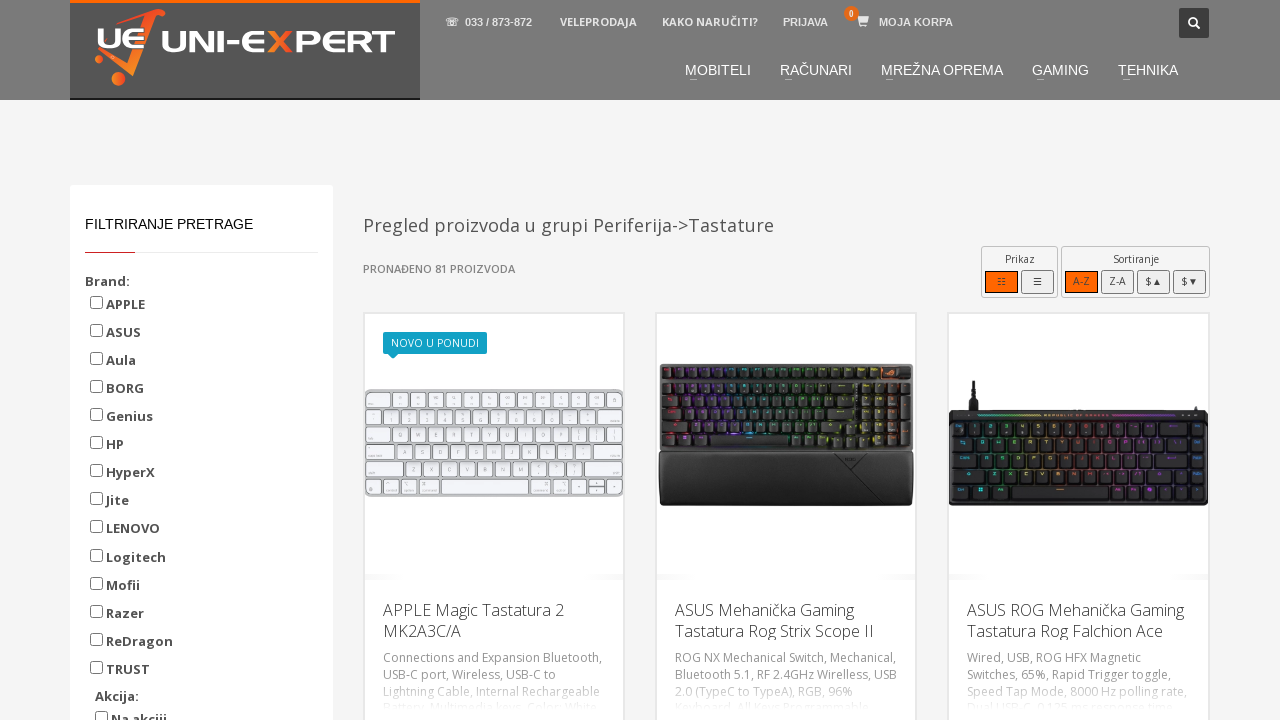

Clicked sort by highest price button at (1190, 282) on xpath=//*[@id="sorting"]/button[4]
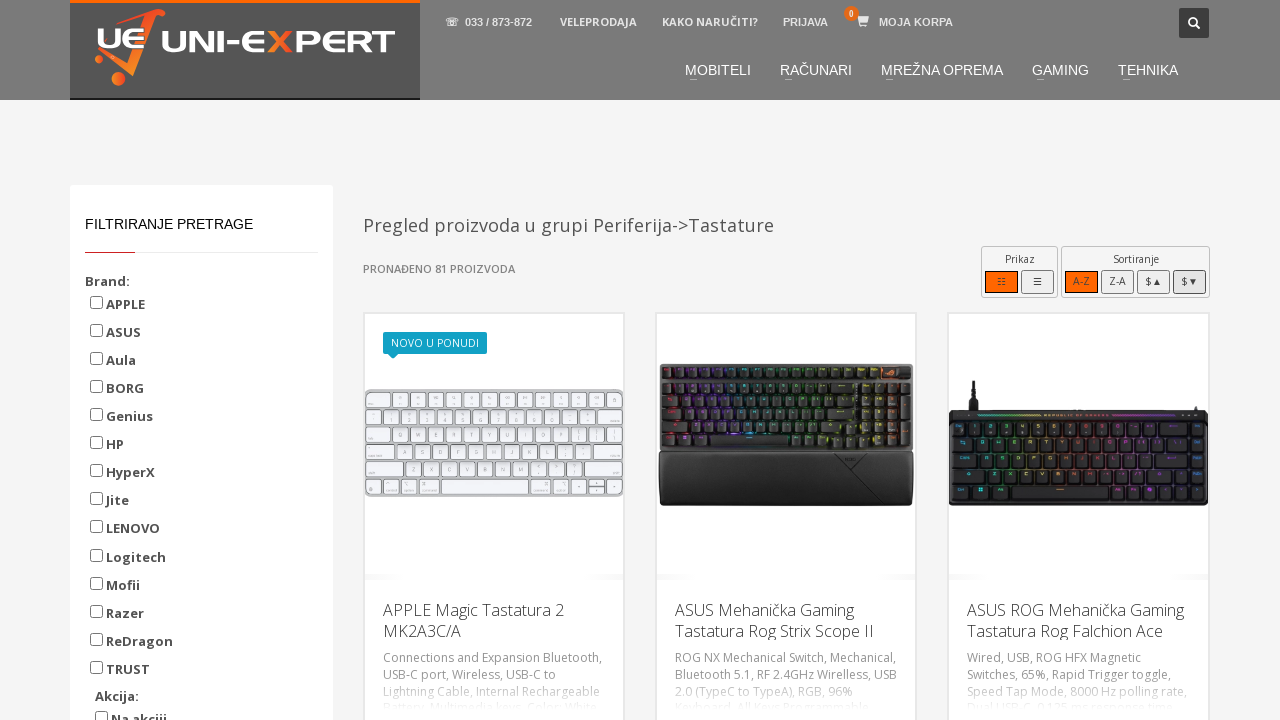

Most expensive keyboard item loaded
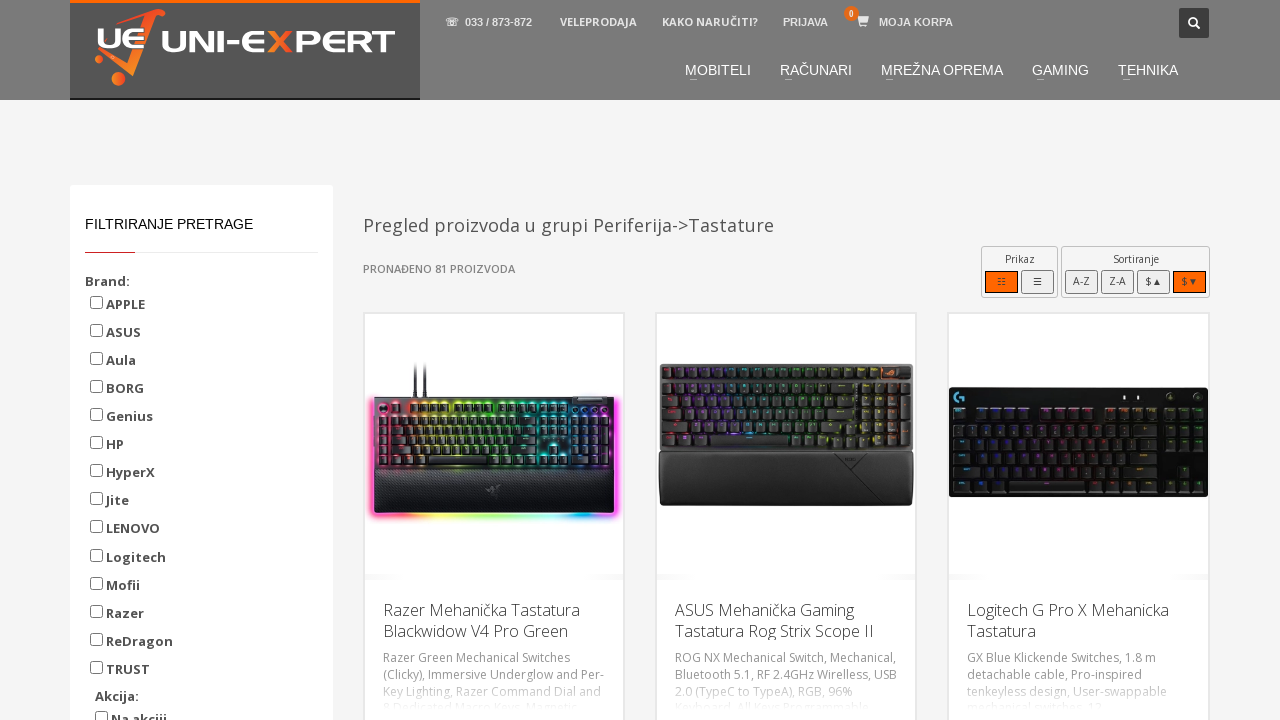

Clicked on the most expensive keyboard to view details at (494, 495) on xpath=//*[@id="page"]/ul[1]/li[1]
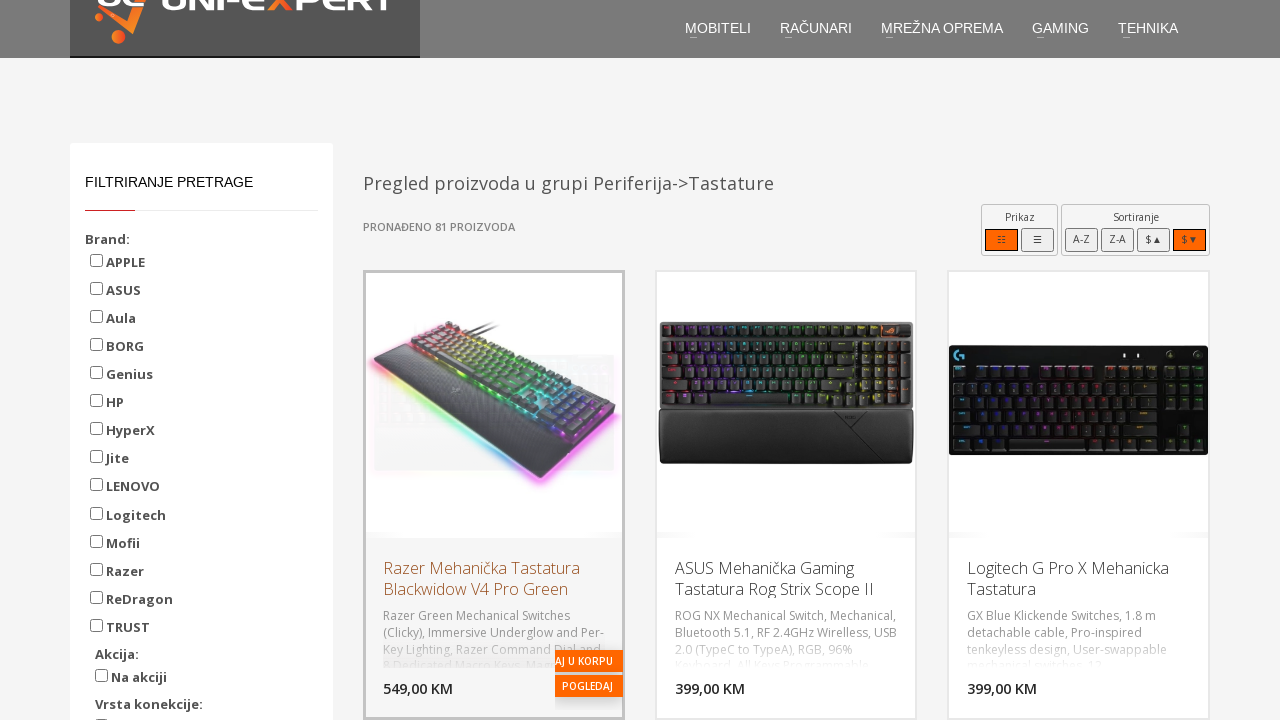

Product details page loaded
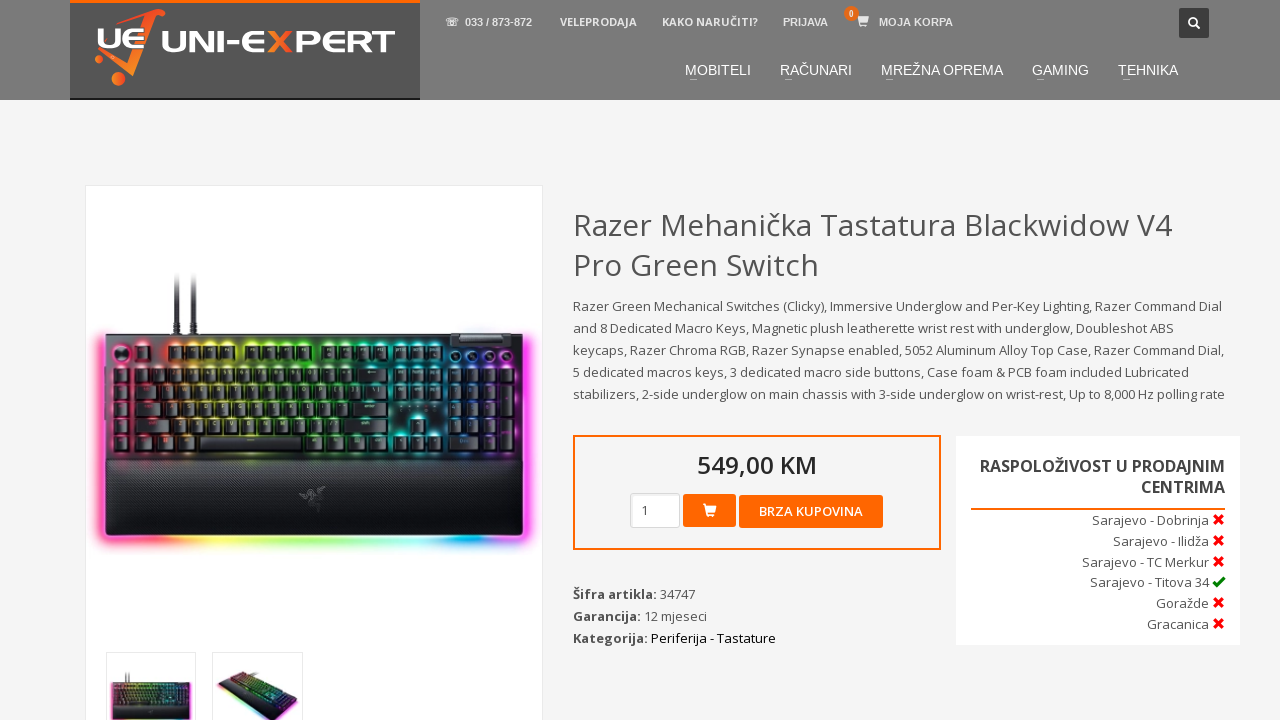

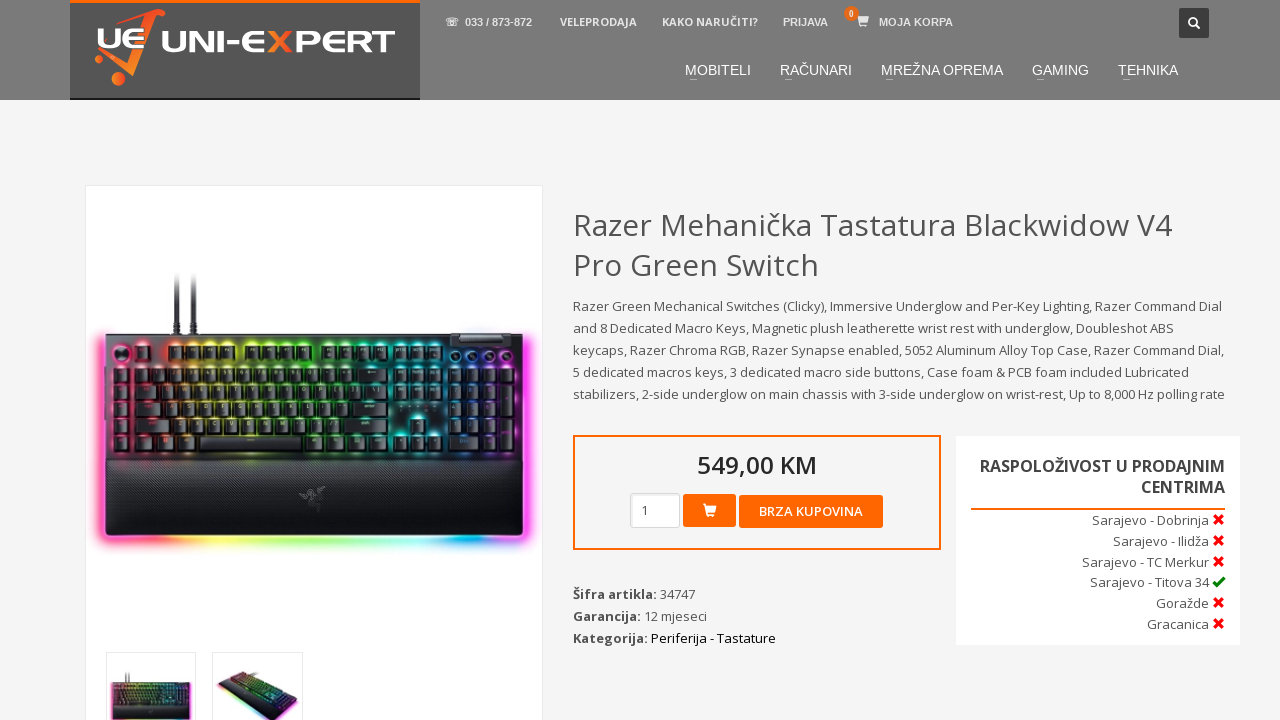